Tests editing an existing entry in the web table by clicking the edit button, modifying all form fields, and submitting the changes.

Starting URL: https://demoqa.com/webtables

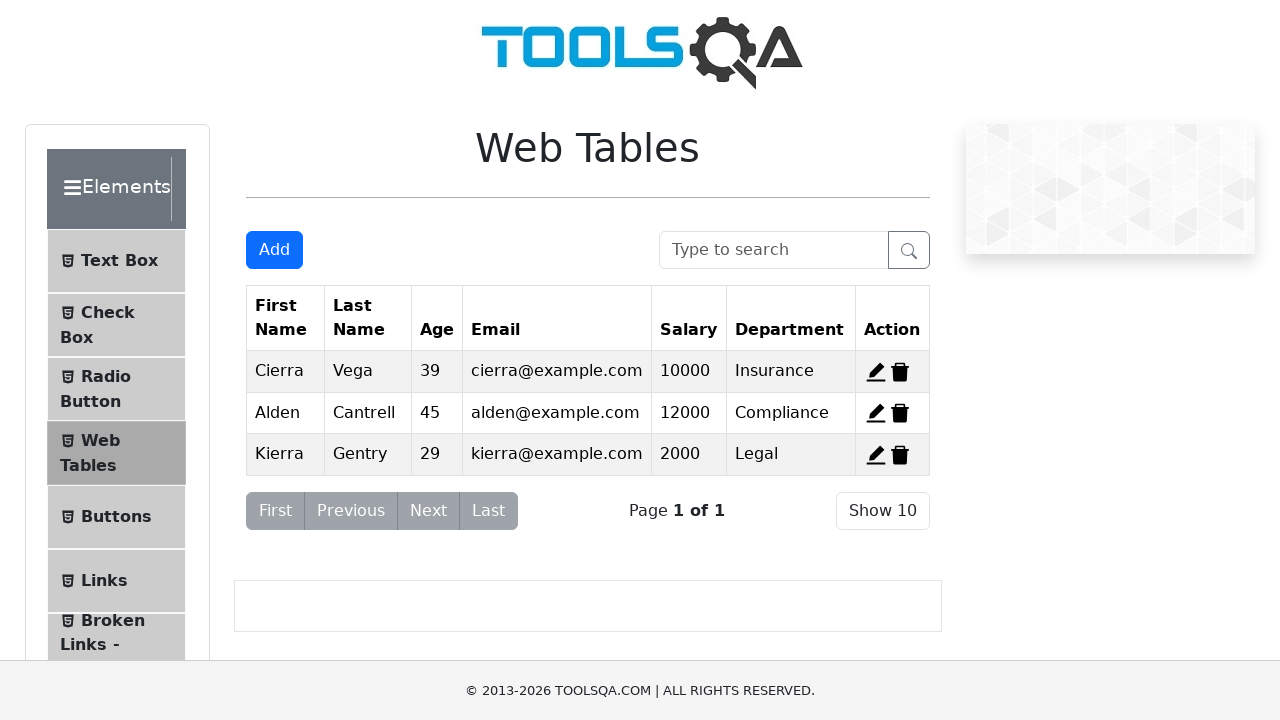

Clicked edit button on first entry in web table at (876, 372) on span[title='Edit']
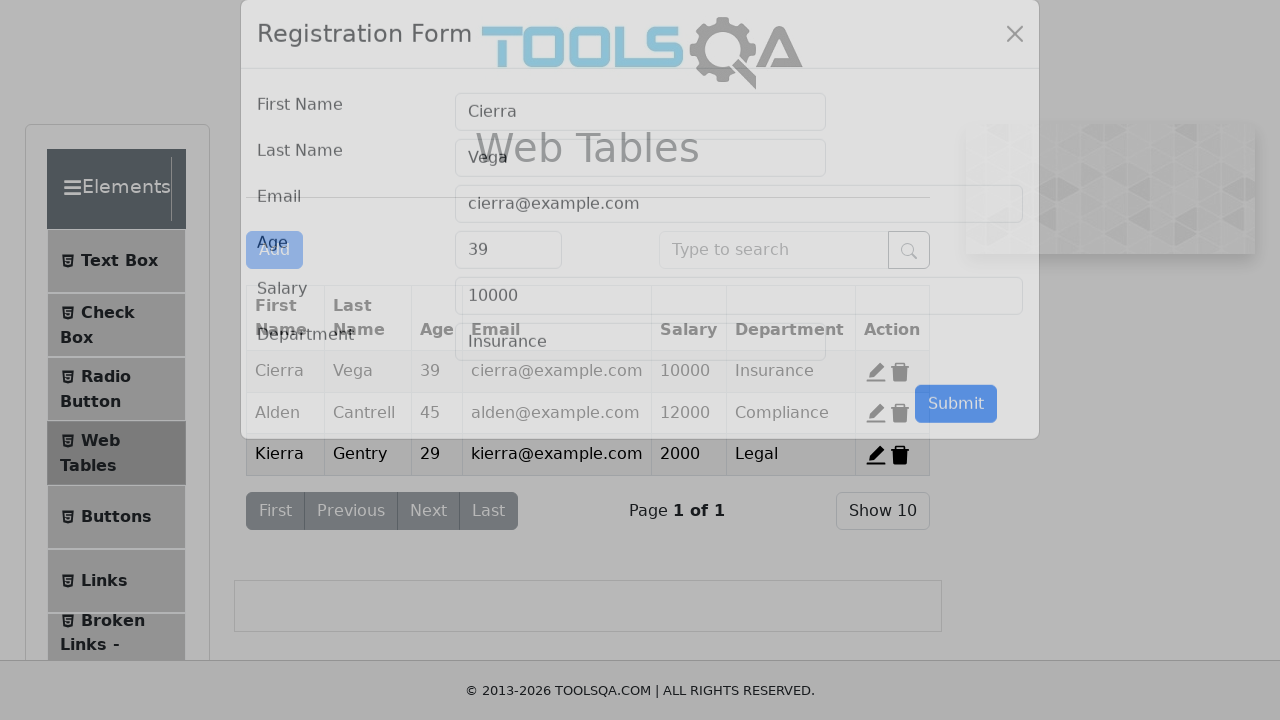

Clicked first name field at (640, 140) on #firstName
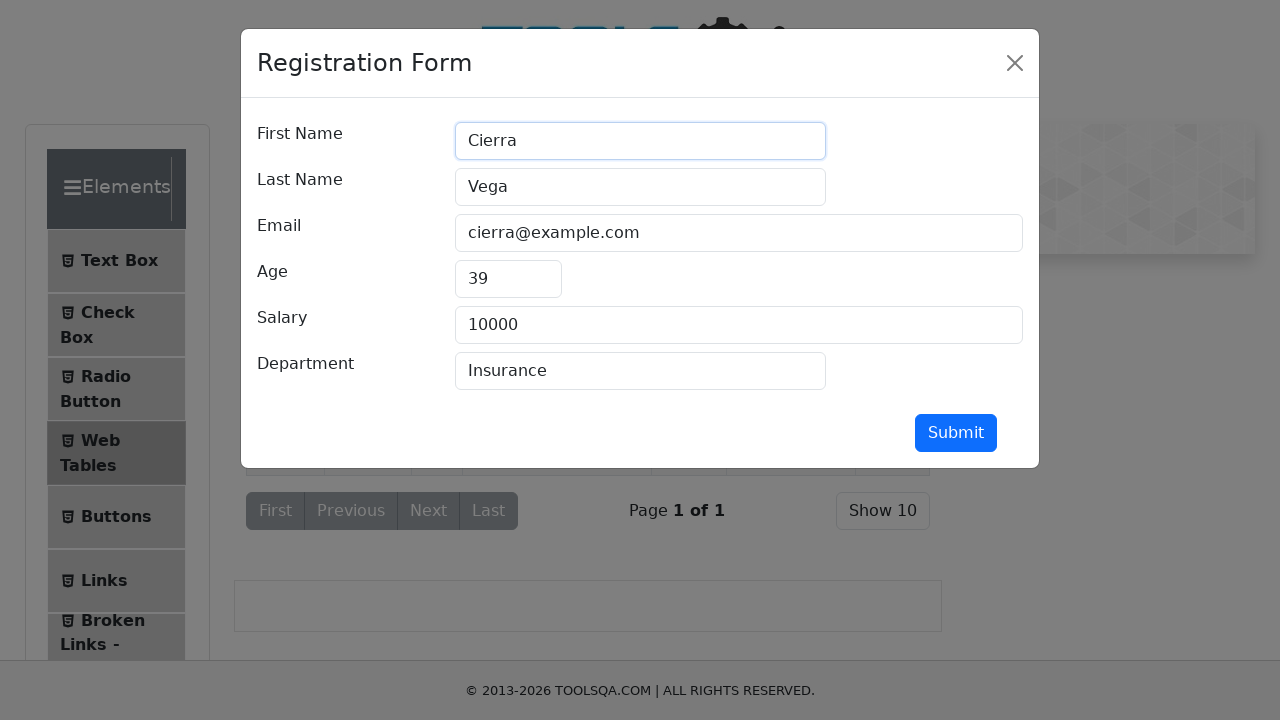

Filled first name field with 'Jennifer' on #firstName
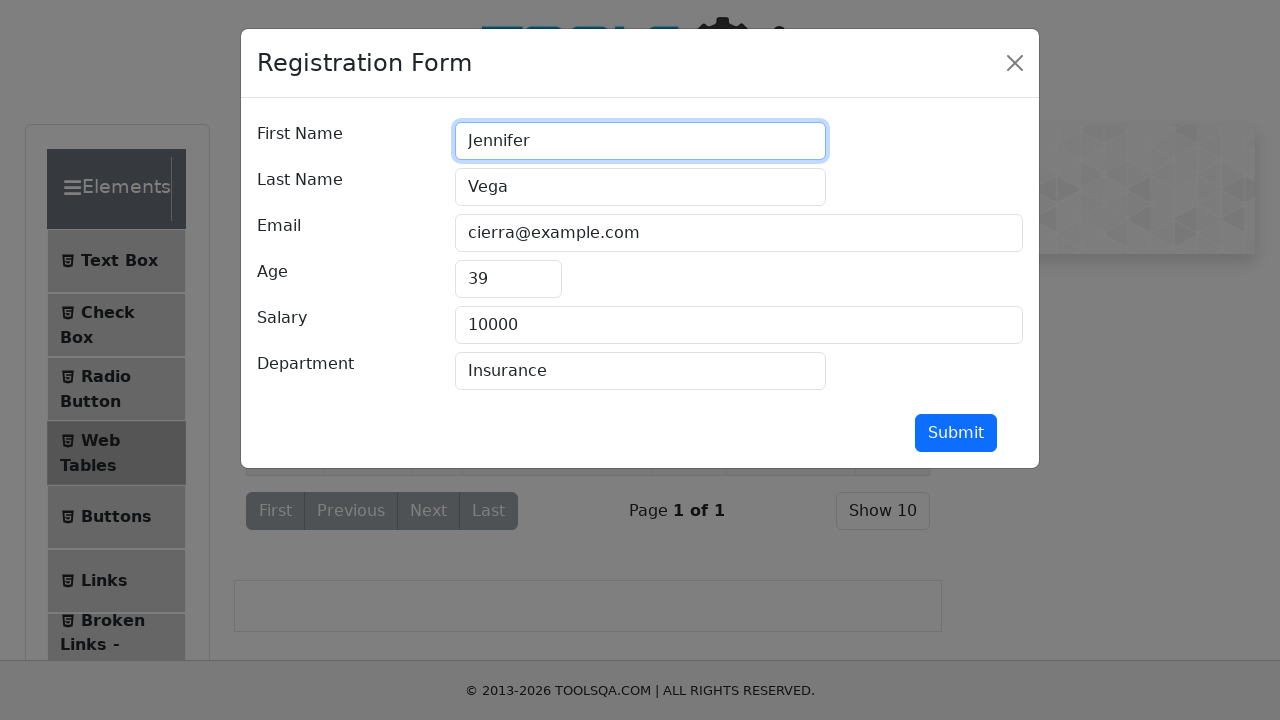

Clicked last name field at (640, 187) on #lastName
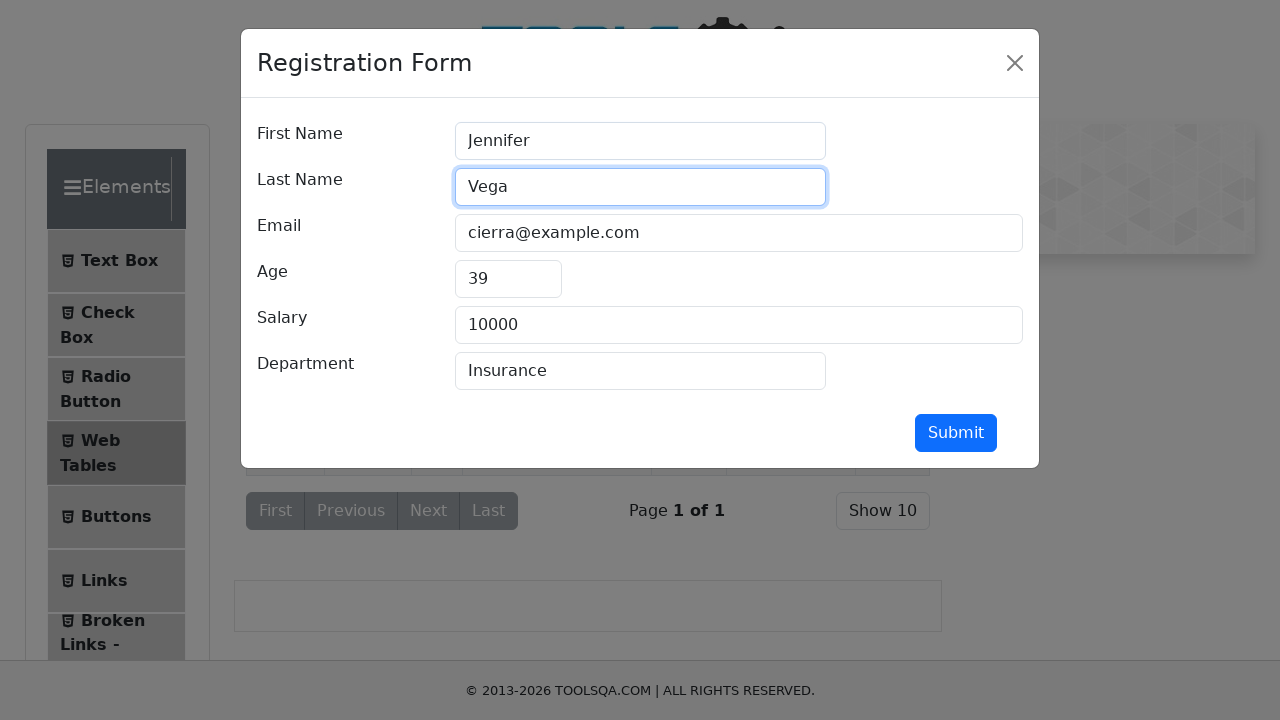

Filled last name field with 'Williams' on #lastName
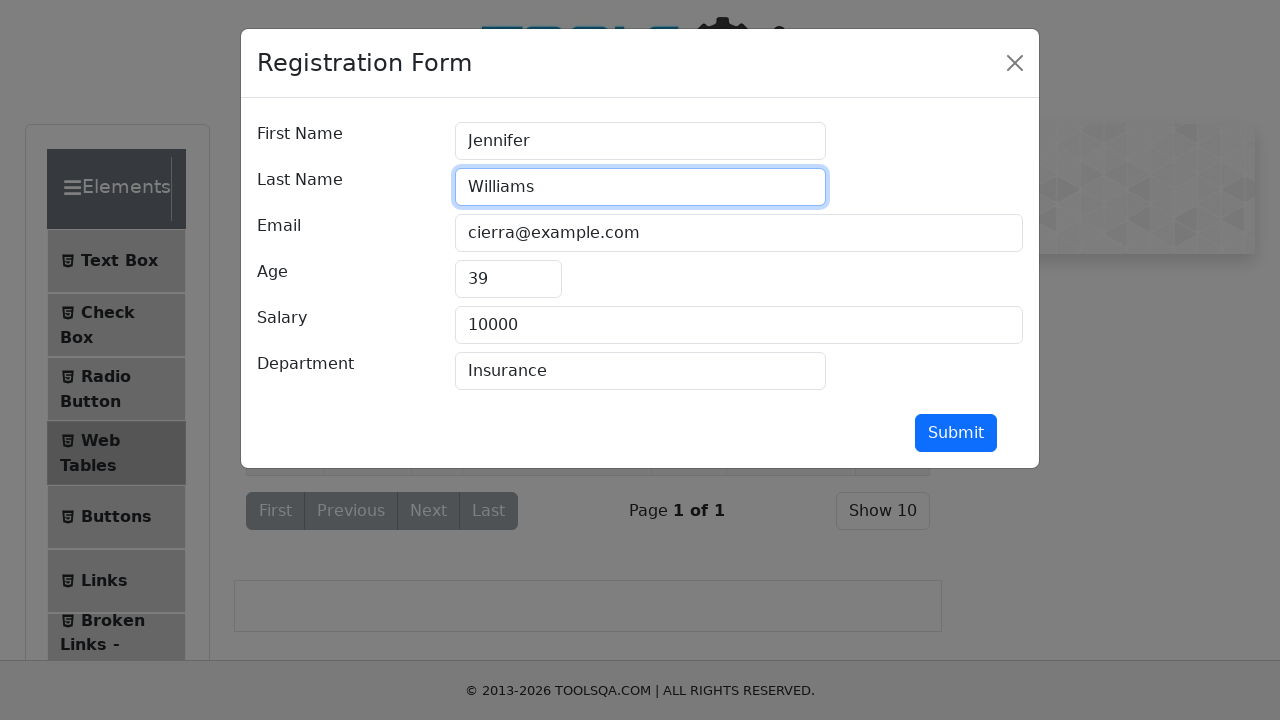

Clicked email field at (739, 233) on #userEmail
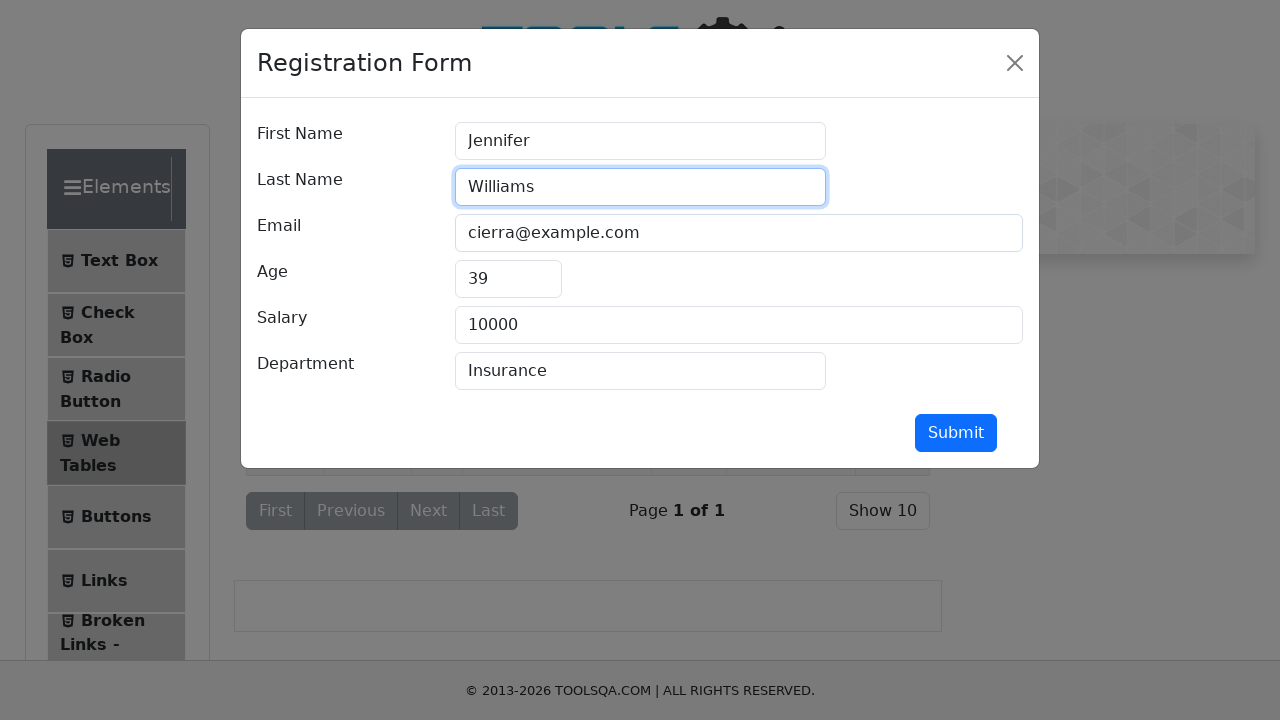

Filled email field with 'jennifer.williams@example.com' on #userEmail
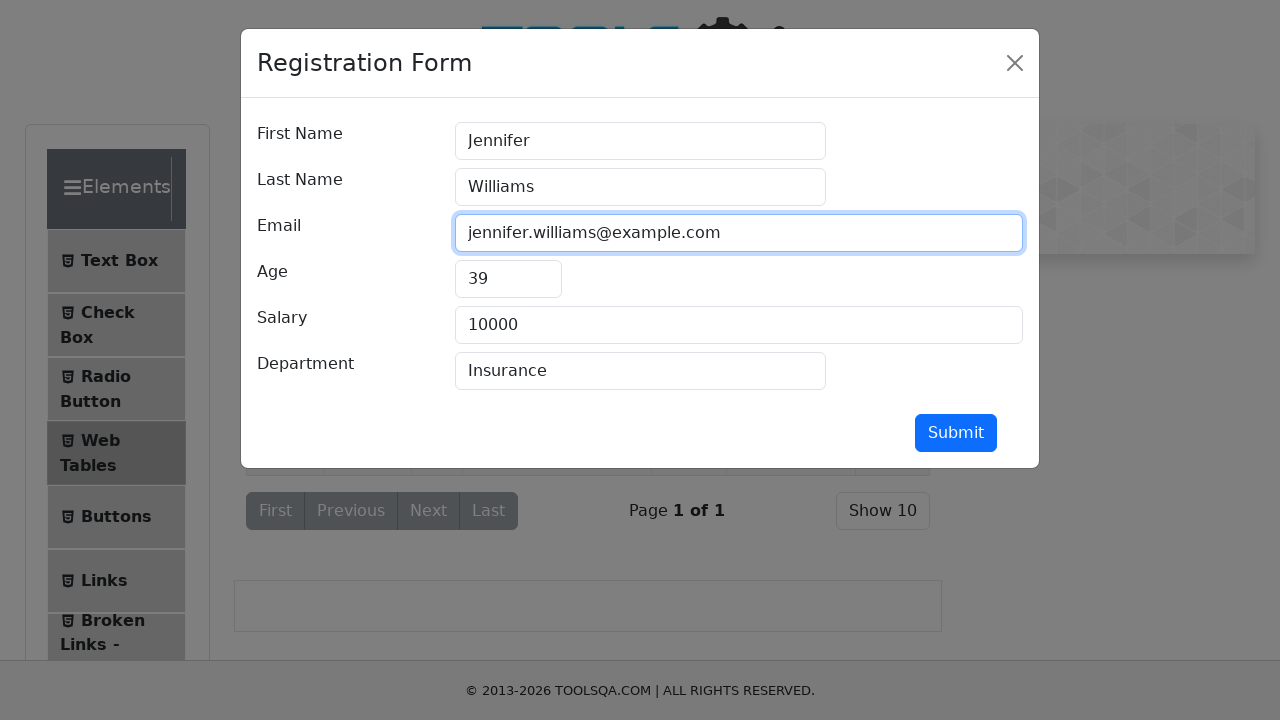

Clicked age field at (508, 279) on #age
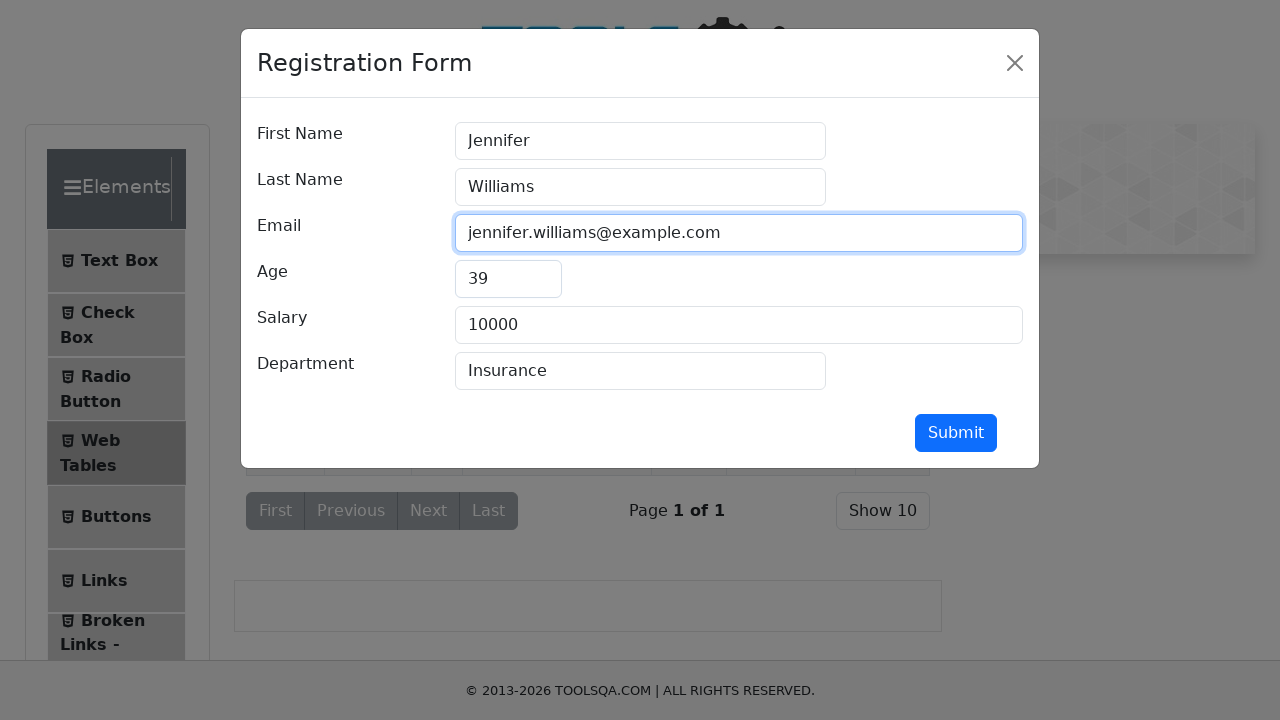

Filled age field with '28' on #age
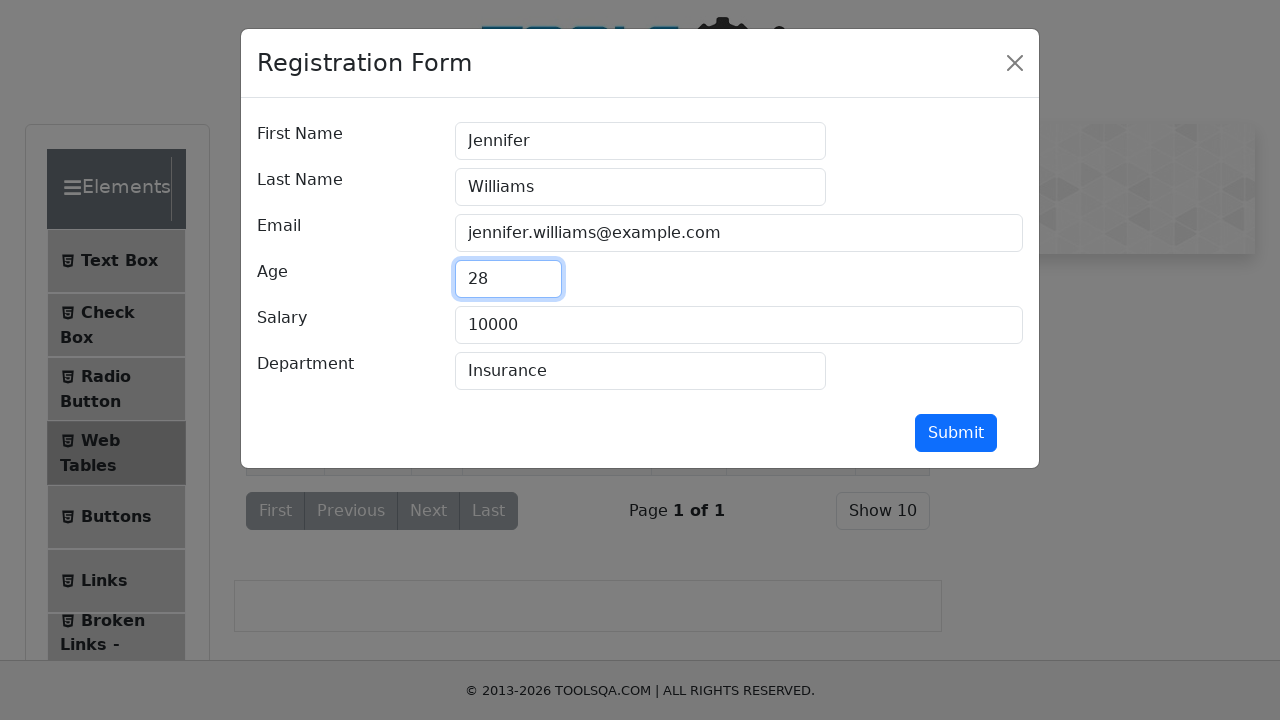

Clicked salary field at (739, 325) on #salary
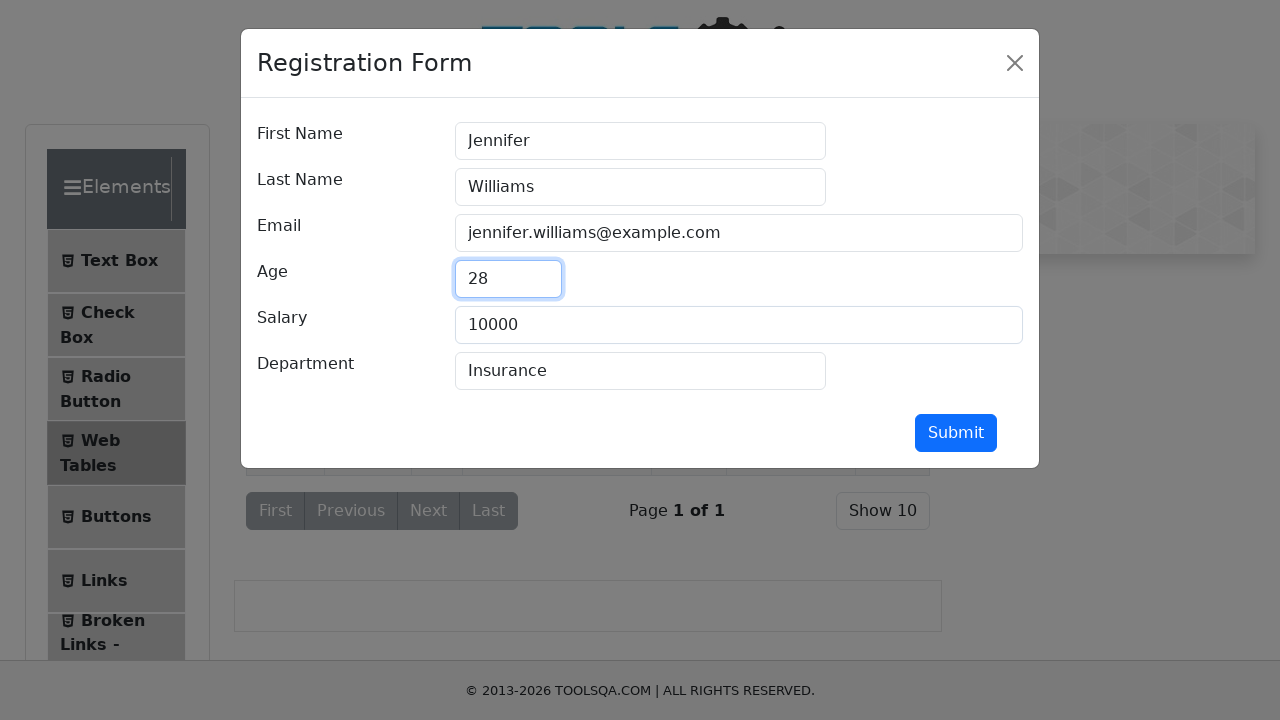

Filled salary field with '62000' on #salary
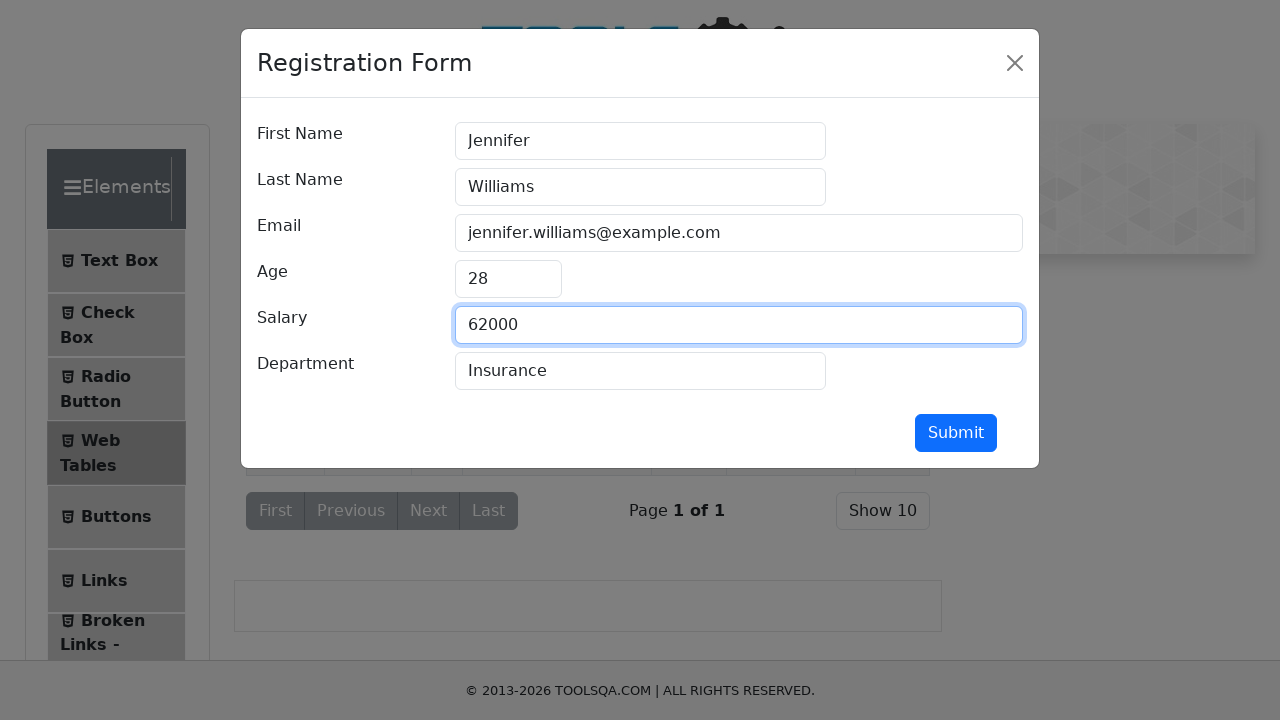

Clicked department field at (640, 371) on #department
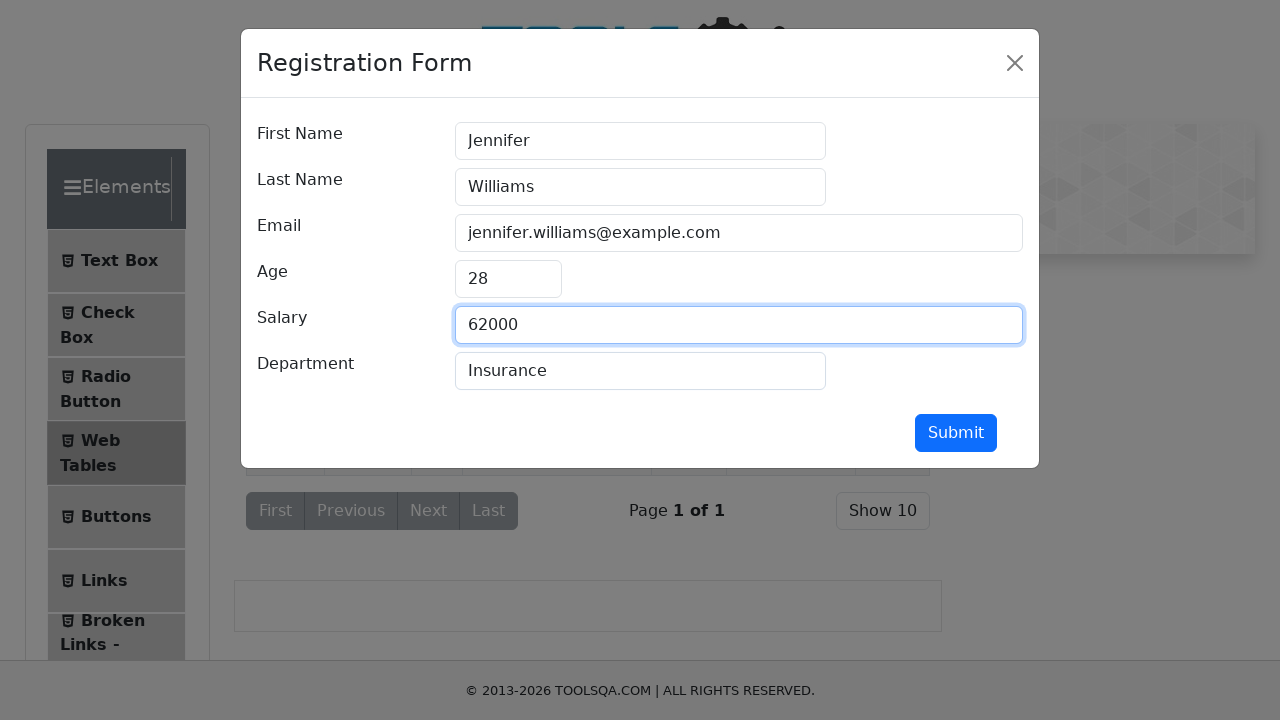

Filled department field with 'Marketing' on #department
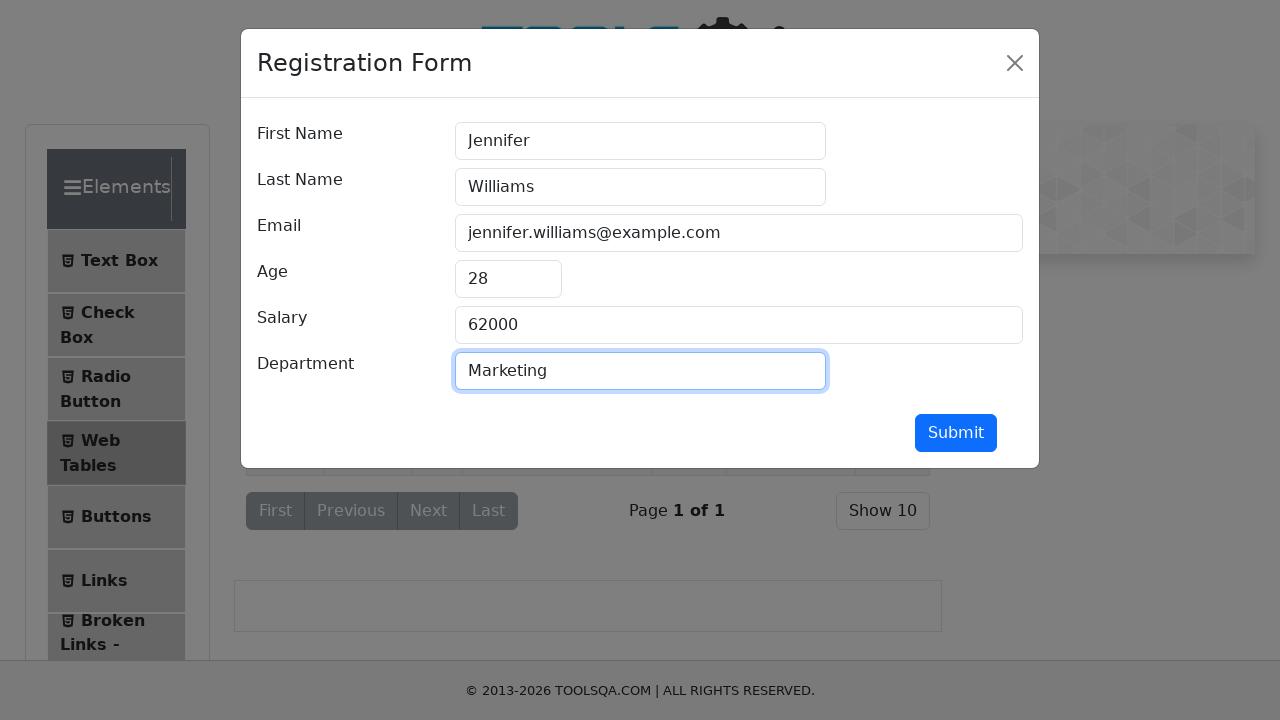

Clicked submit button to save entry changes at (956, 433) on #submit
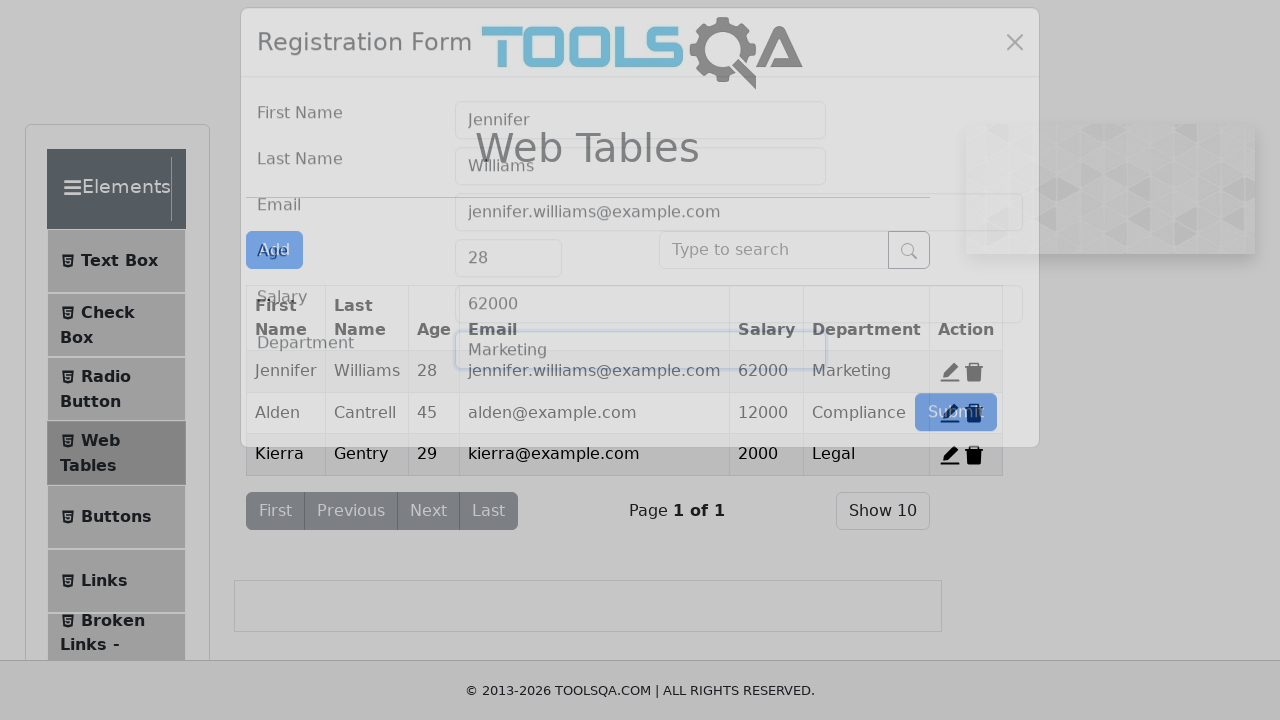

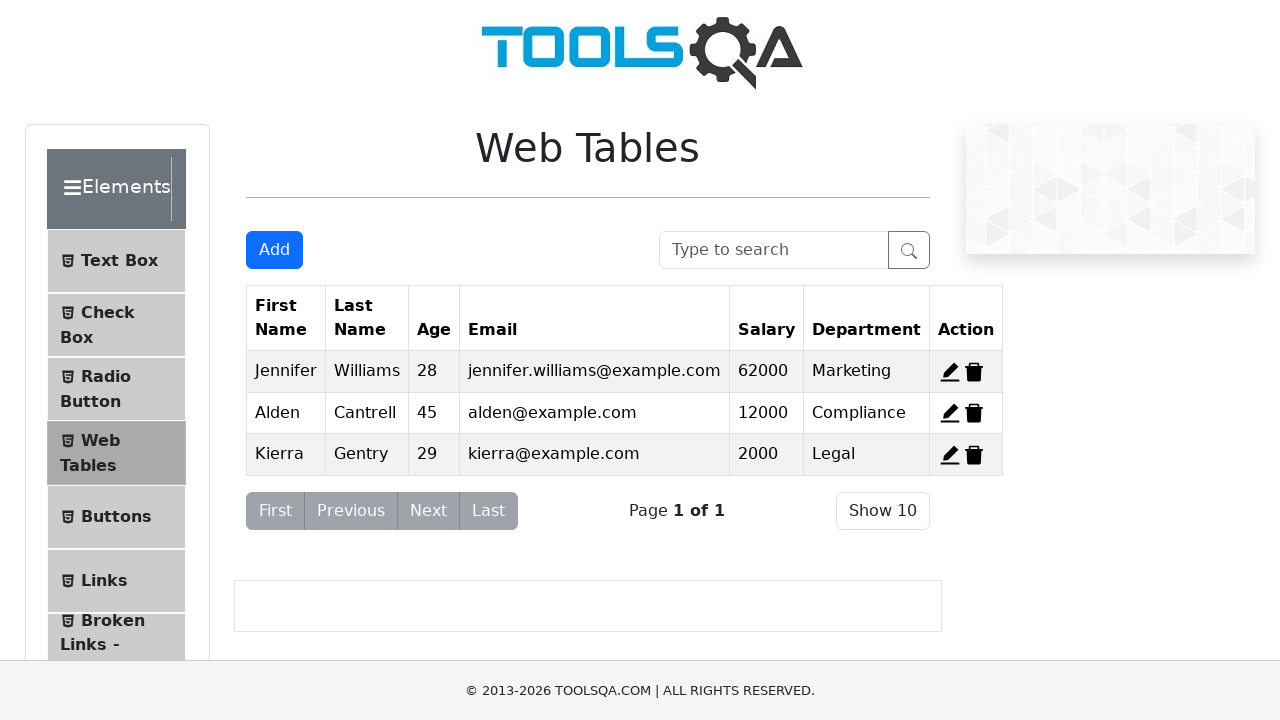